Tests the flight booking flow on BlazeDemo by selecting departure and destination cities, finding flights, selecting the cheapest flight, and completing the purchase to verify the confirmation page displays correctly.

Starting URL: https://blazedemo.com/index.php

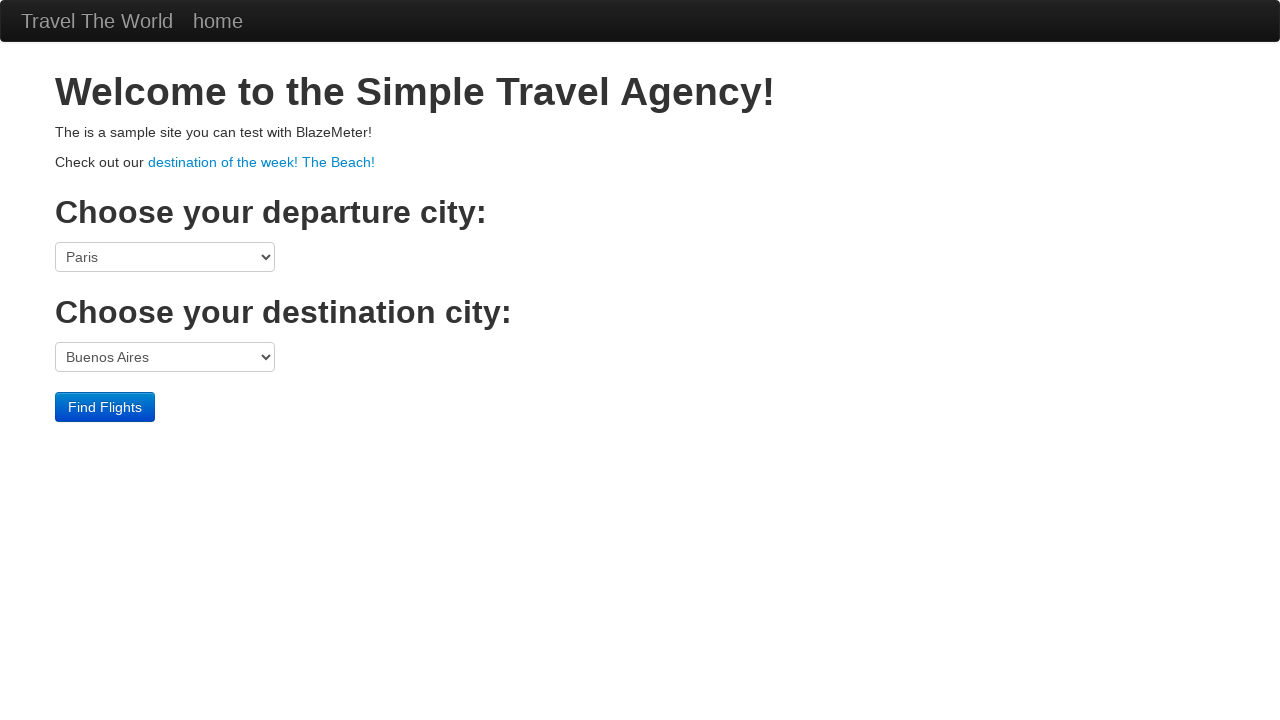

Verified home page heading displays 'Welcome to the Simple Travel Agency!'
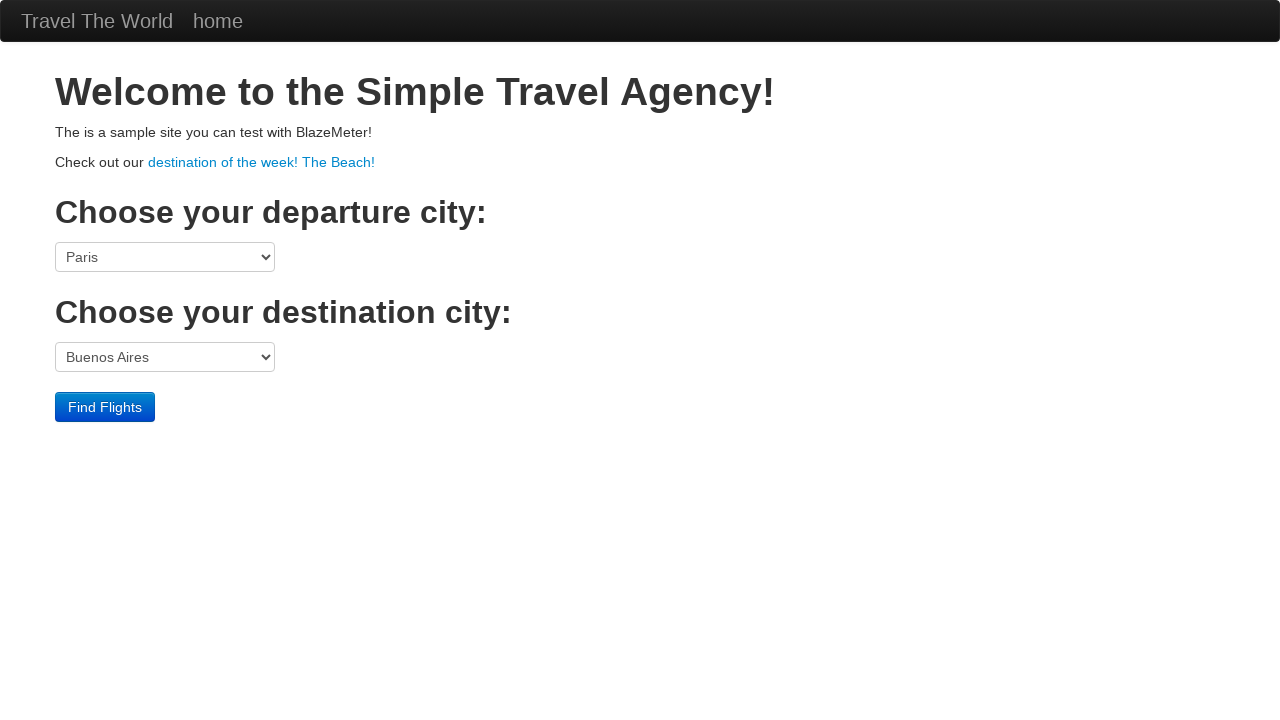

Verified 'Destination of the Week' link is visible
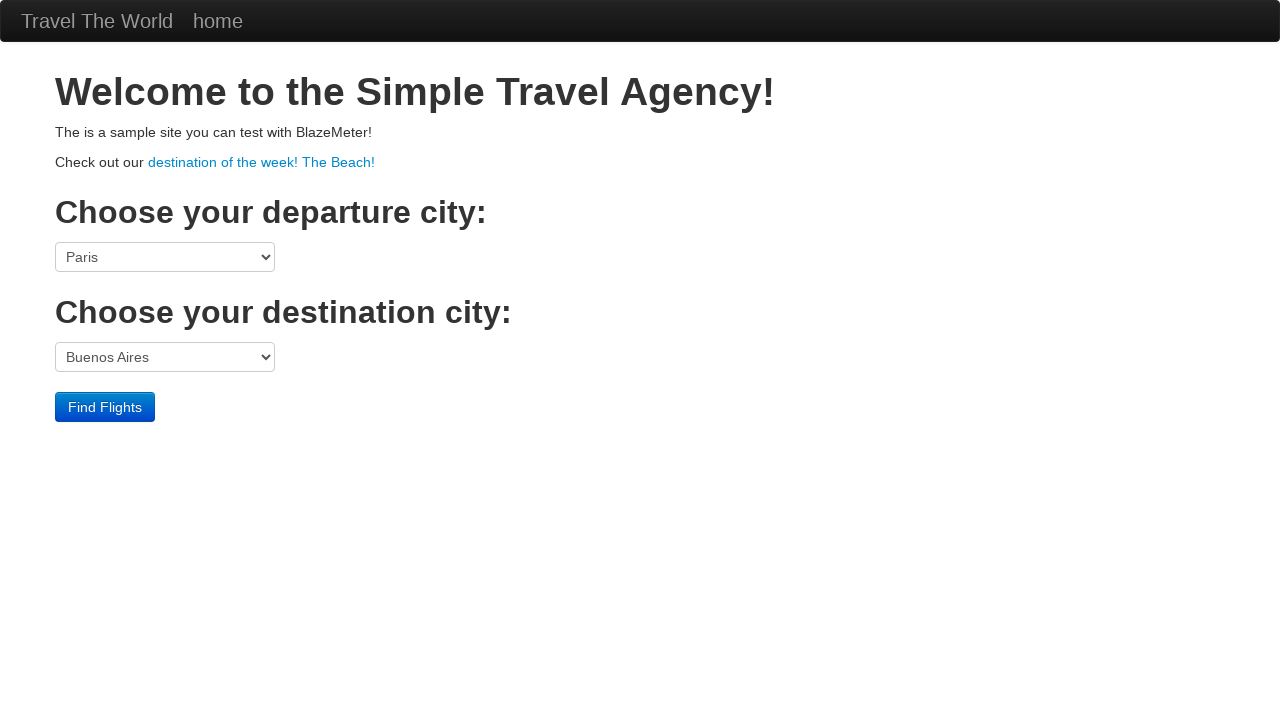

Clicked on 'Destination of the Week' link at (262, 162) on text=destination of the week! The Beach!
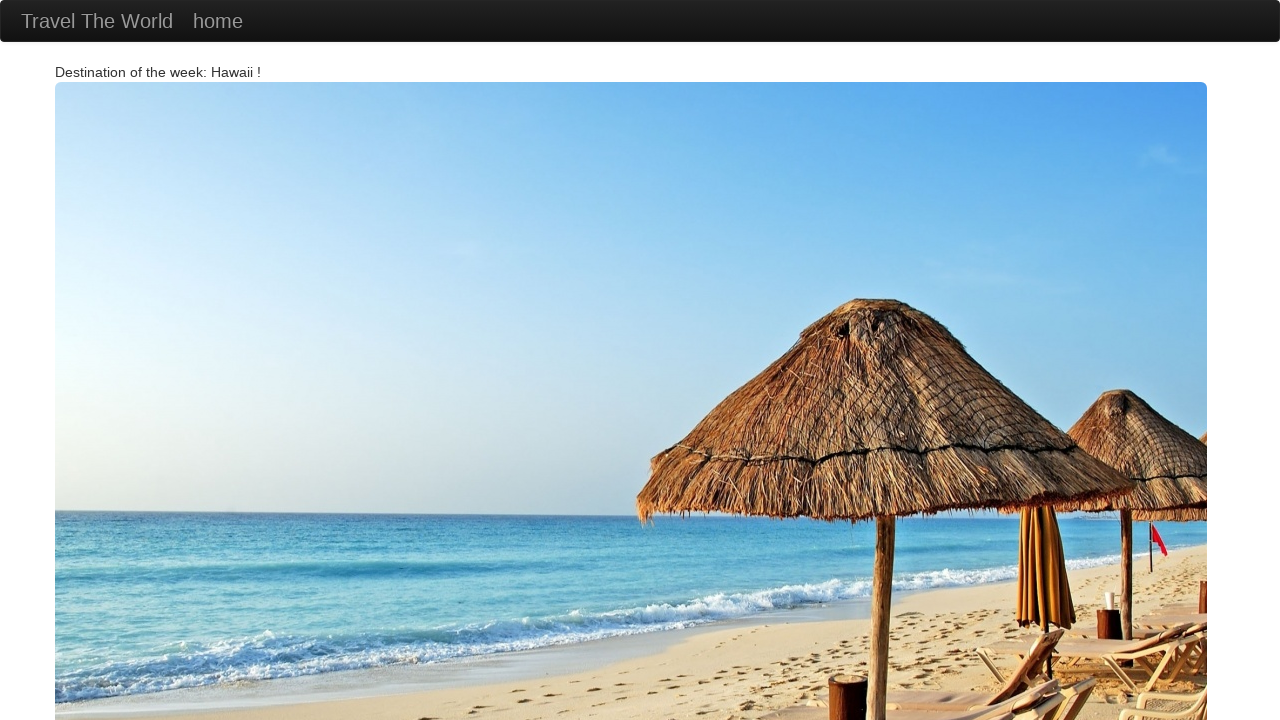

Navigation to vacation page completed
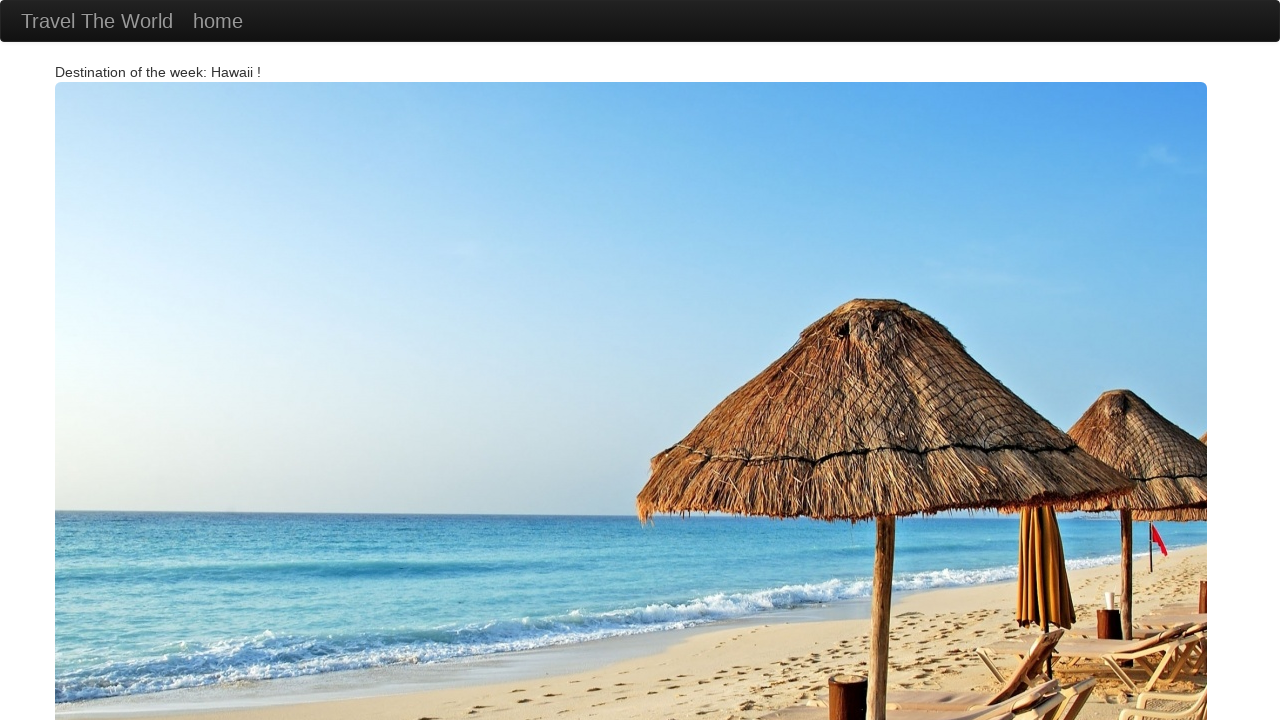

Navigated back to the homepage
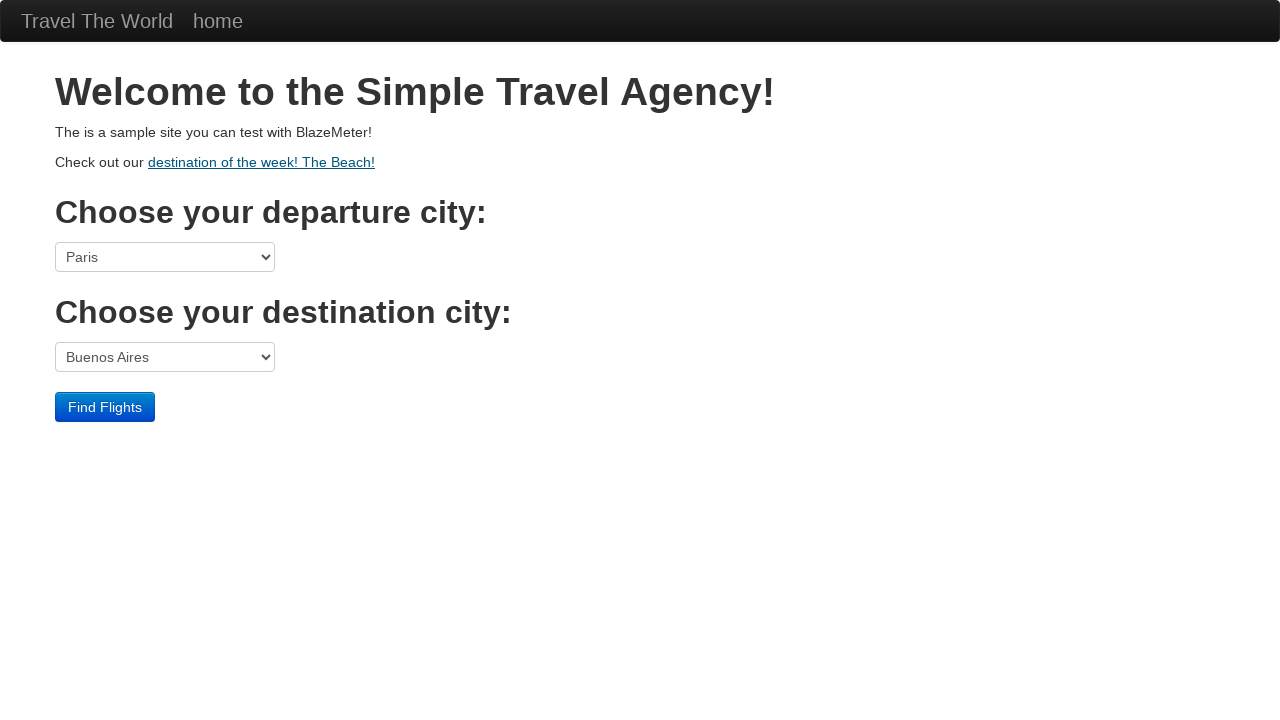

Departure dropdown selector became available
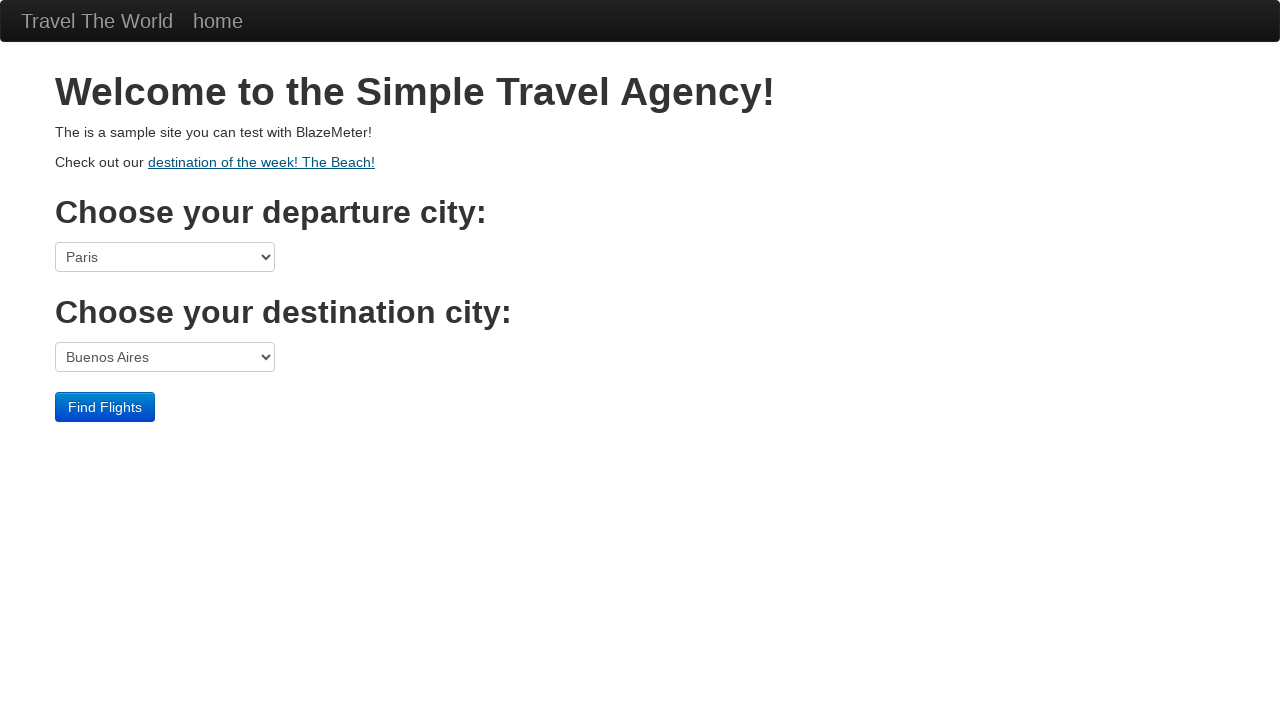

Selected departure city: Paris on select[name='fromPort']
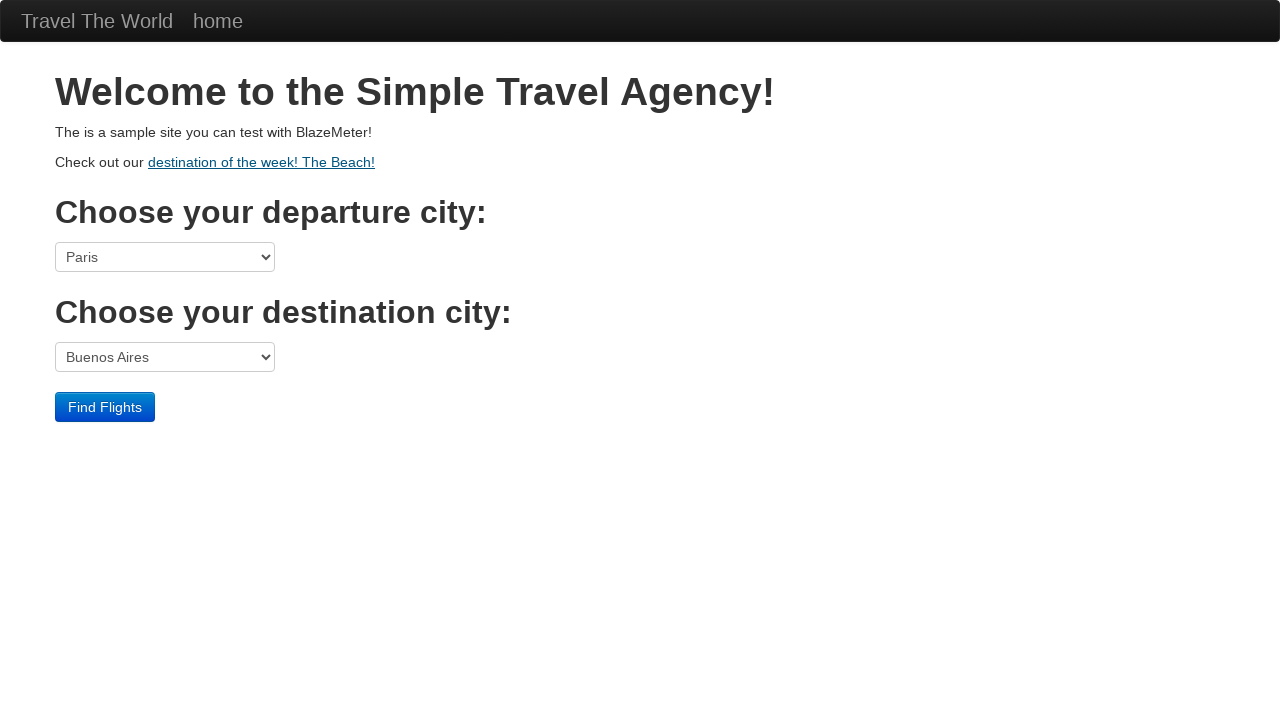

Selected destination city: Rome on select[name='toPort']
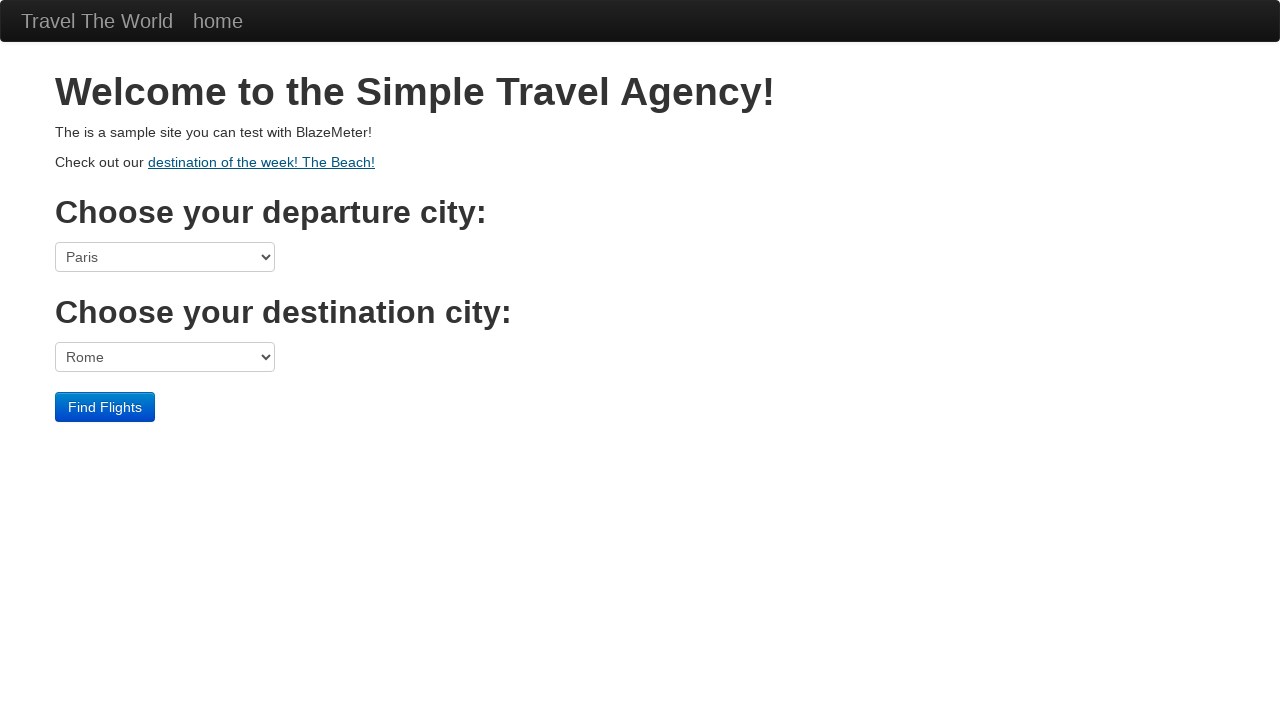

Clicked 'Find Flights' button at (105, 407) on input[type='submit']
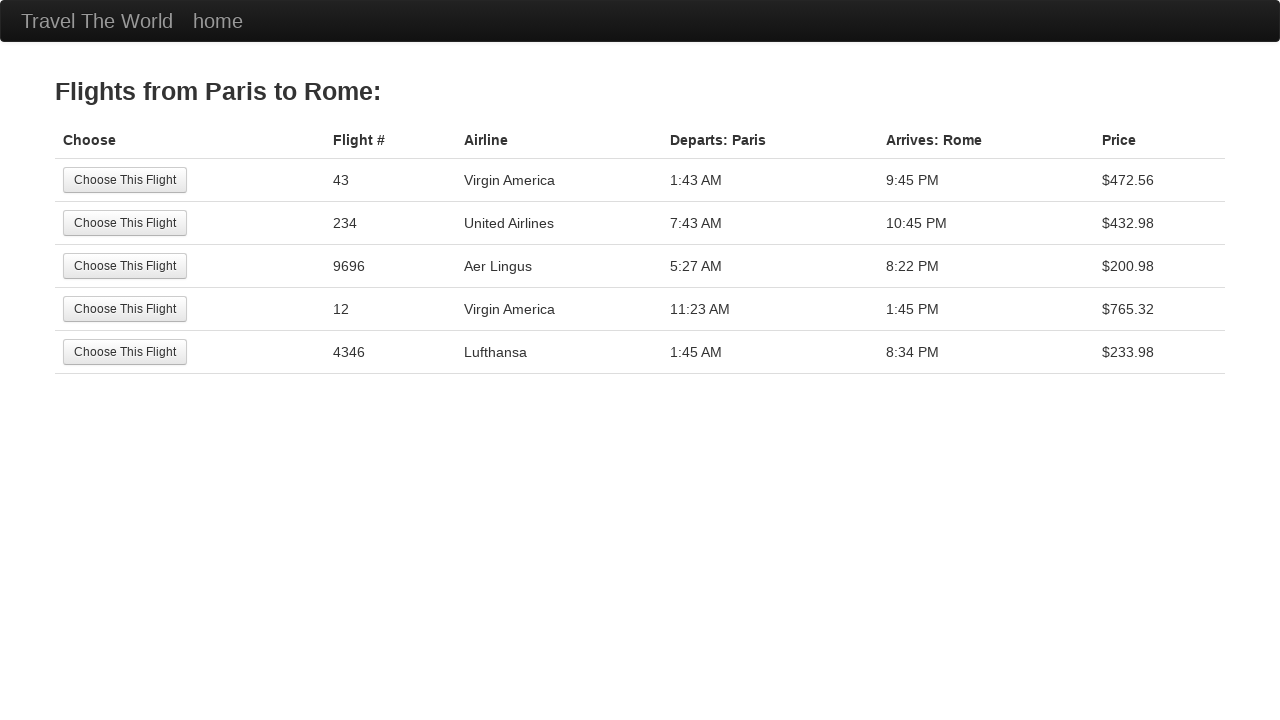

Successfully navigated to the flight selection page
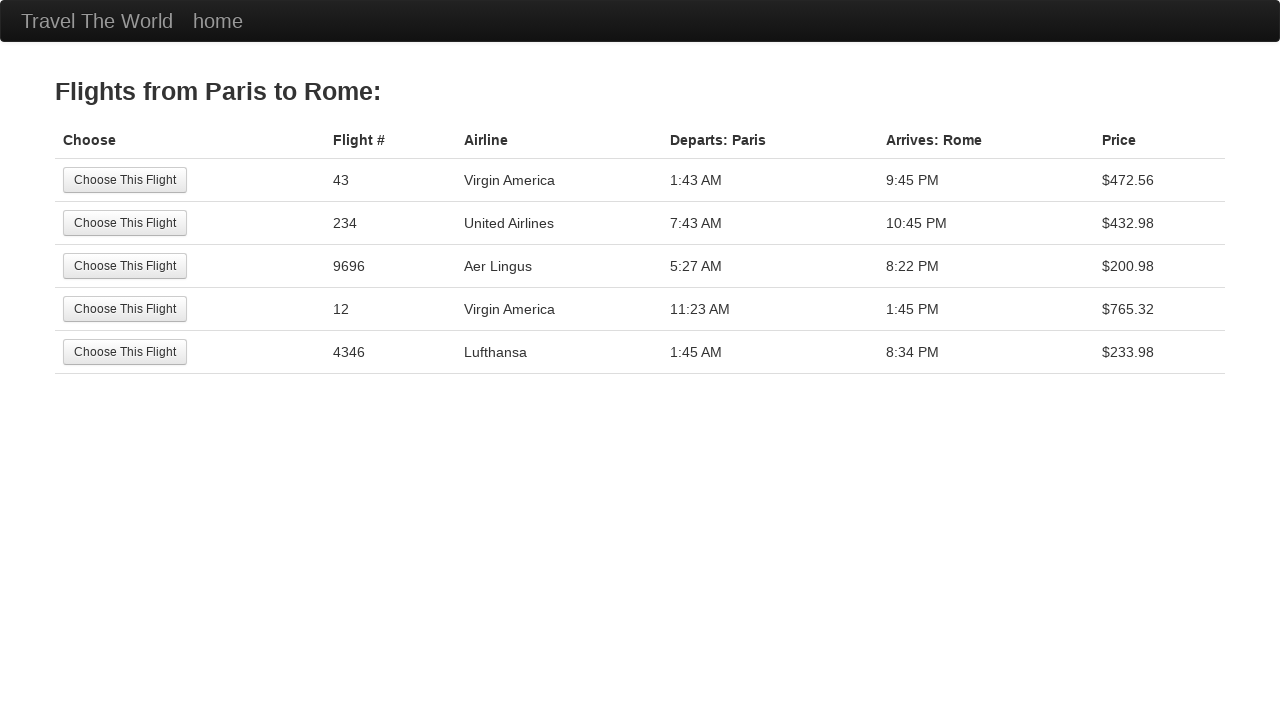

Selected the cheapest flight and clicked 'Choose This Flight' at (125, 180) on input[value='Choose This Flight']
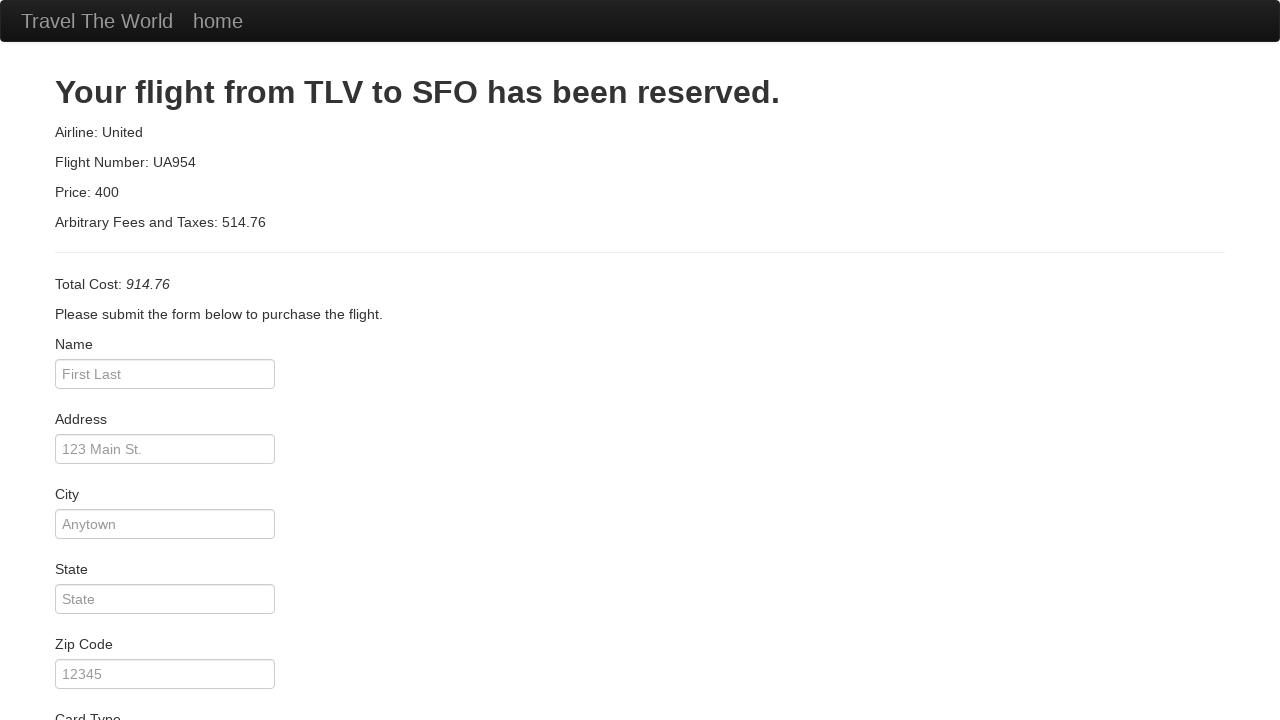

Successfully navigated to the Purchase Page
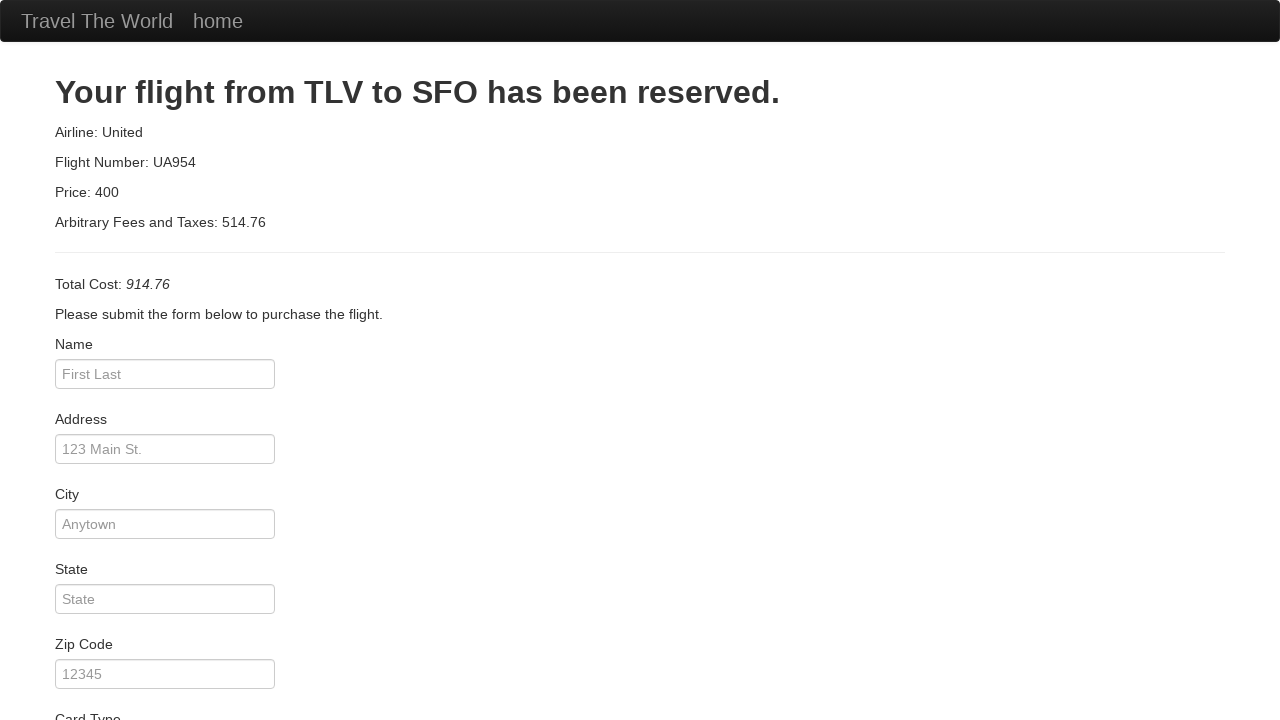

Verified Total Cost is displayed on purchase page
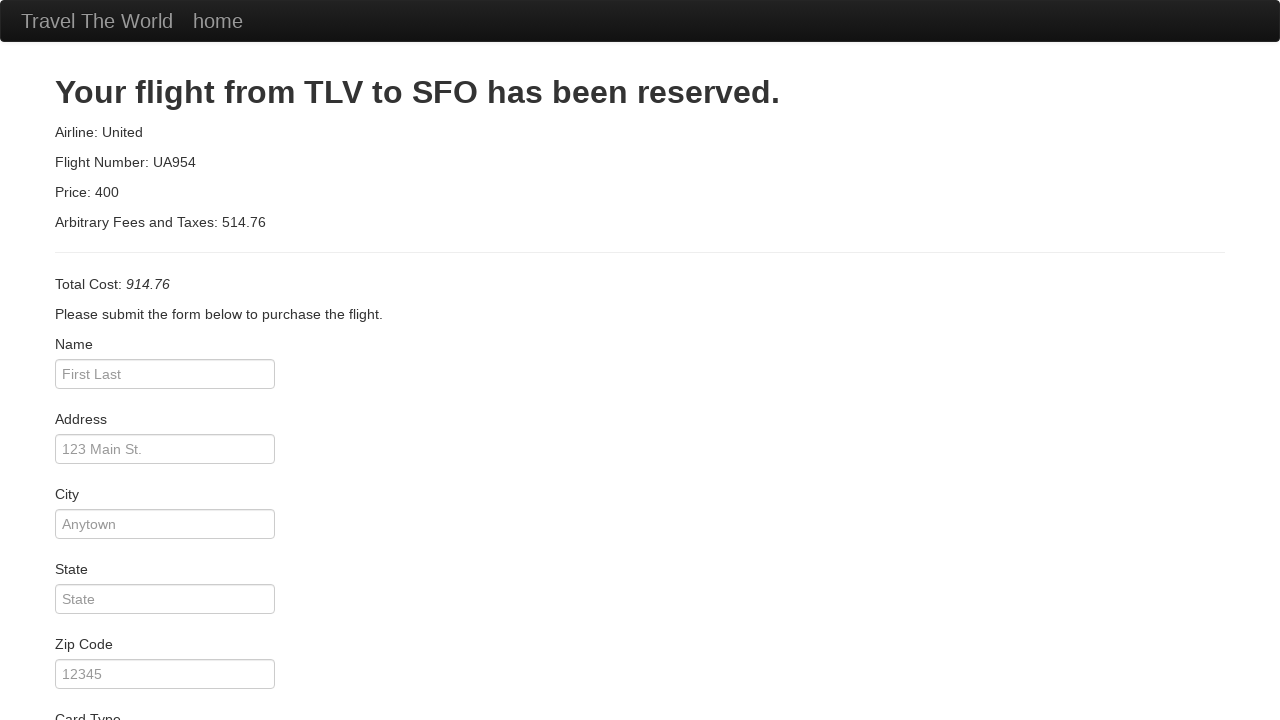

Clicked 'Purchase Flight' button to complete the booking at (118, 685) on input[value='Purchase Flight']
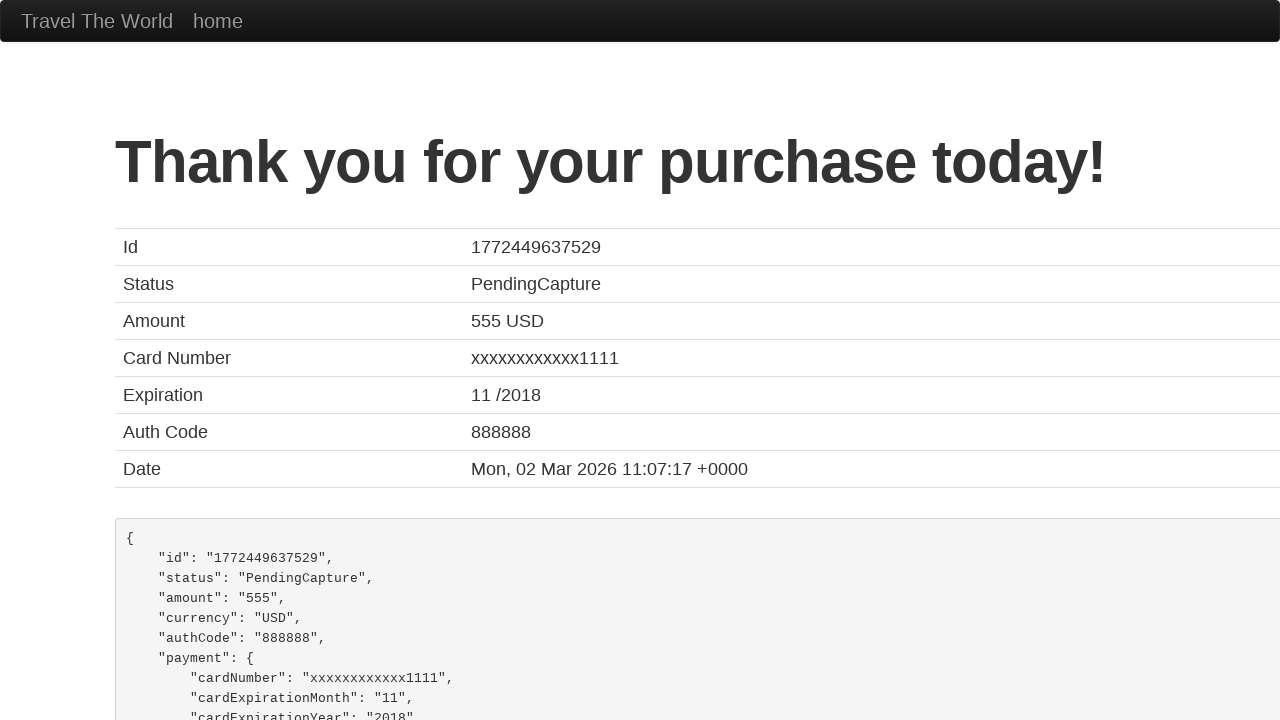

Successfully navigated to the Confirmation Page
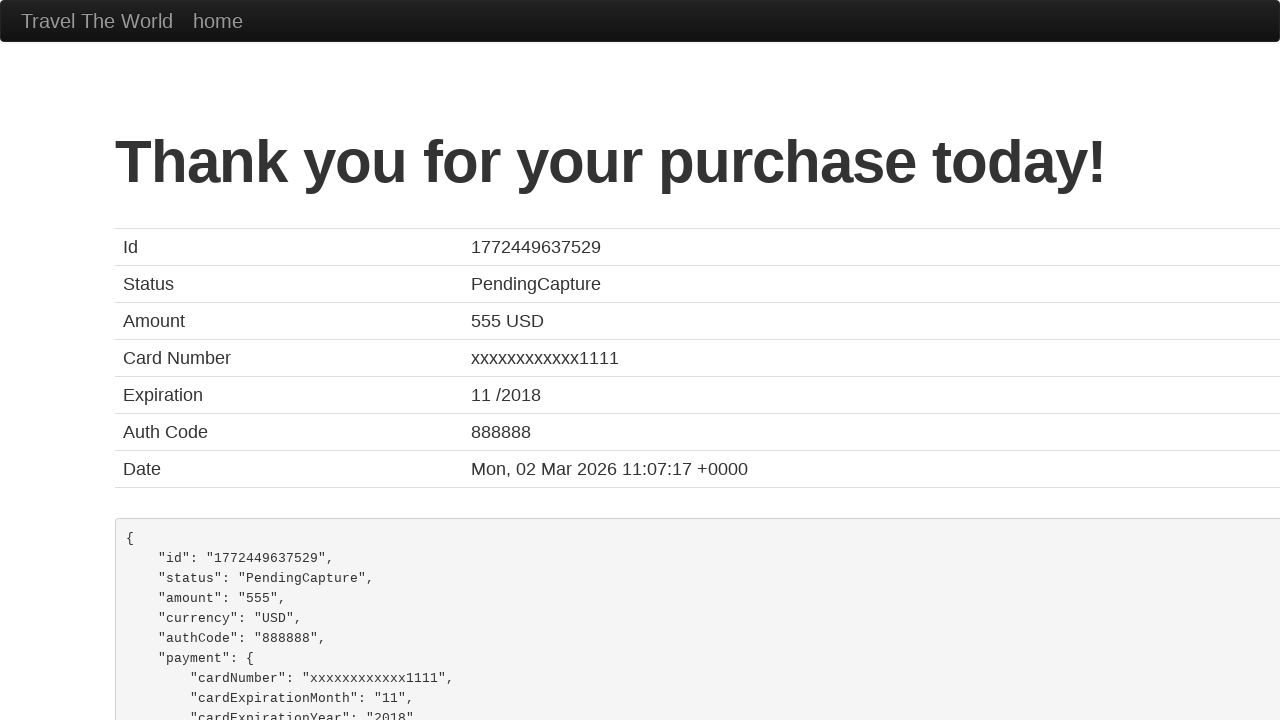

Verified confirmation page displays 'Thank you for your purchase'
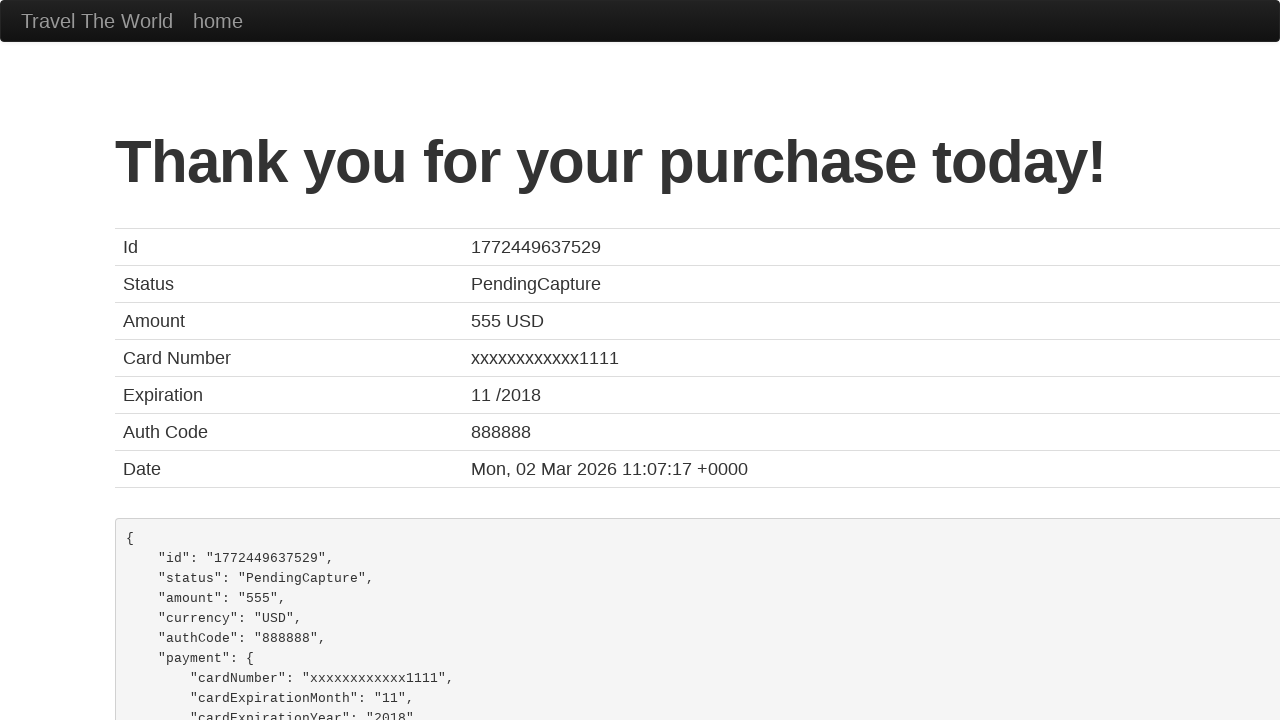

Retrieved confirmation ID: 1772449637529
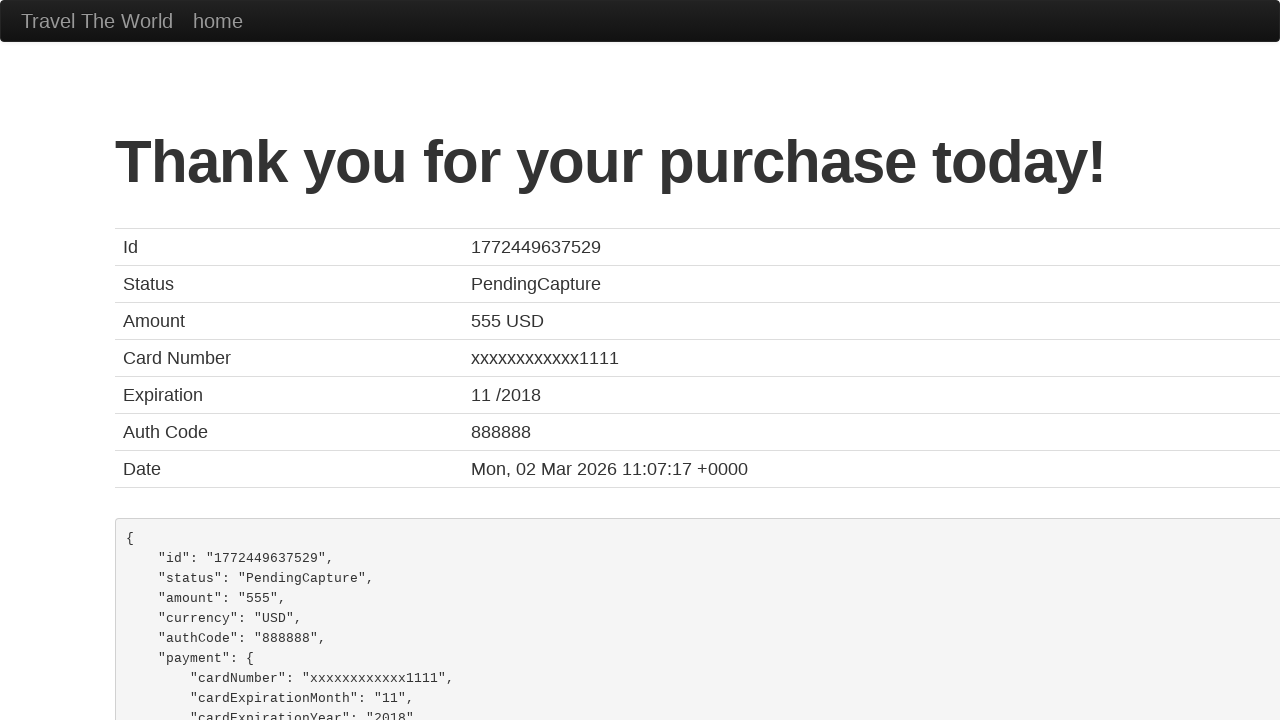

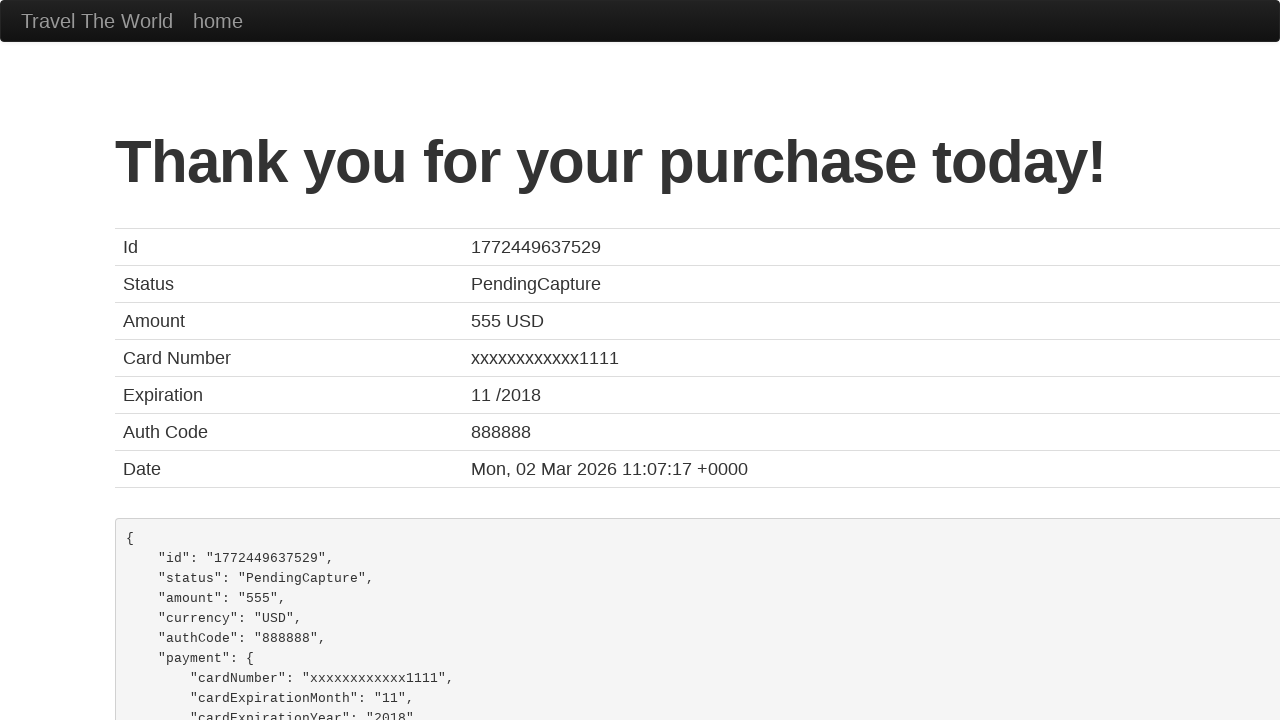